Tests searching for rings on Bluestone jewelry website and filtering results by Women gender category

Starting URL: https://www.bluestone.com

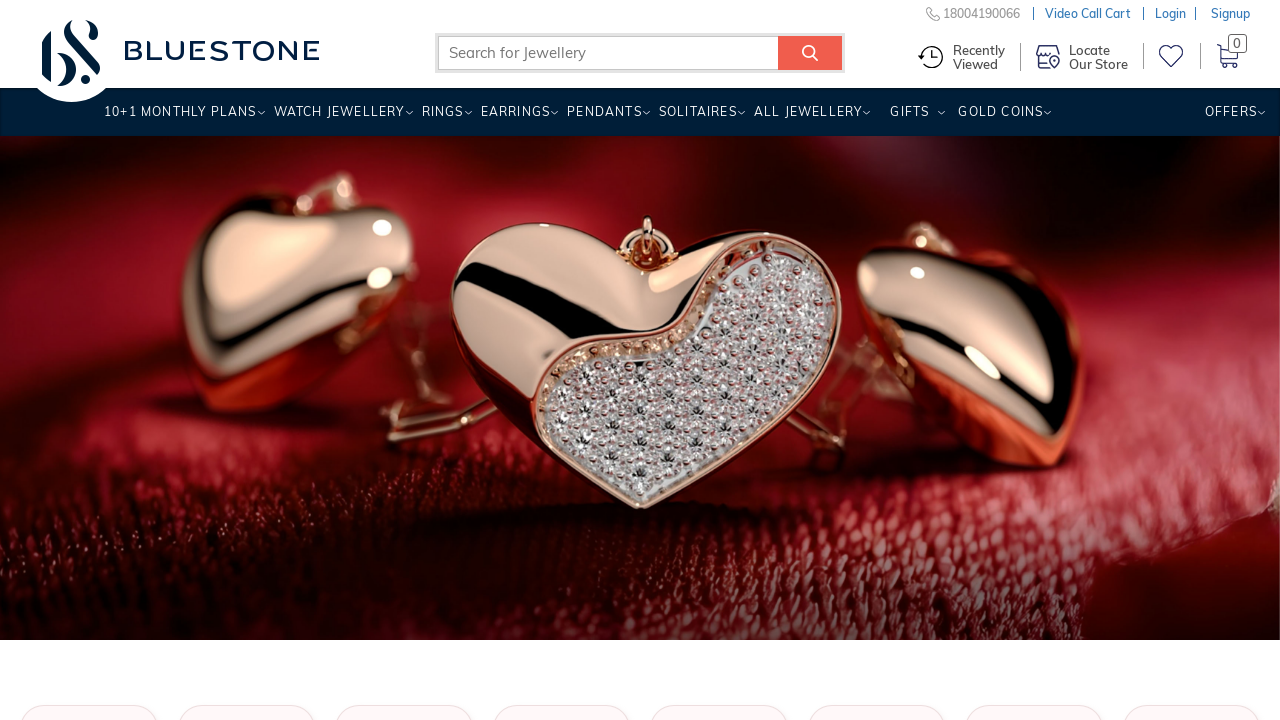

Entered 'rings' in search query field on input#search_query_top_elastic_search
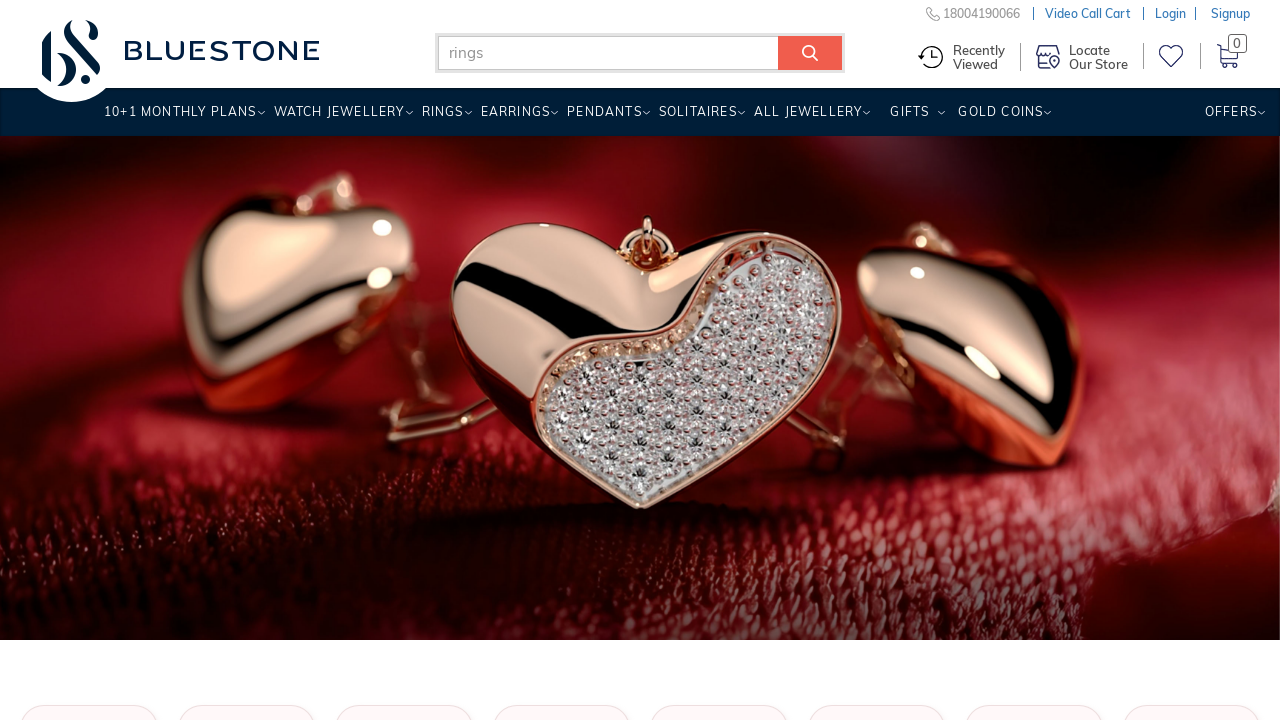

Clicked search button to search for rings at (810, 53) on input[value='Search']
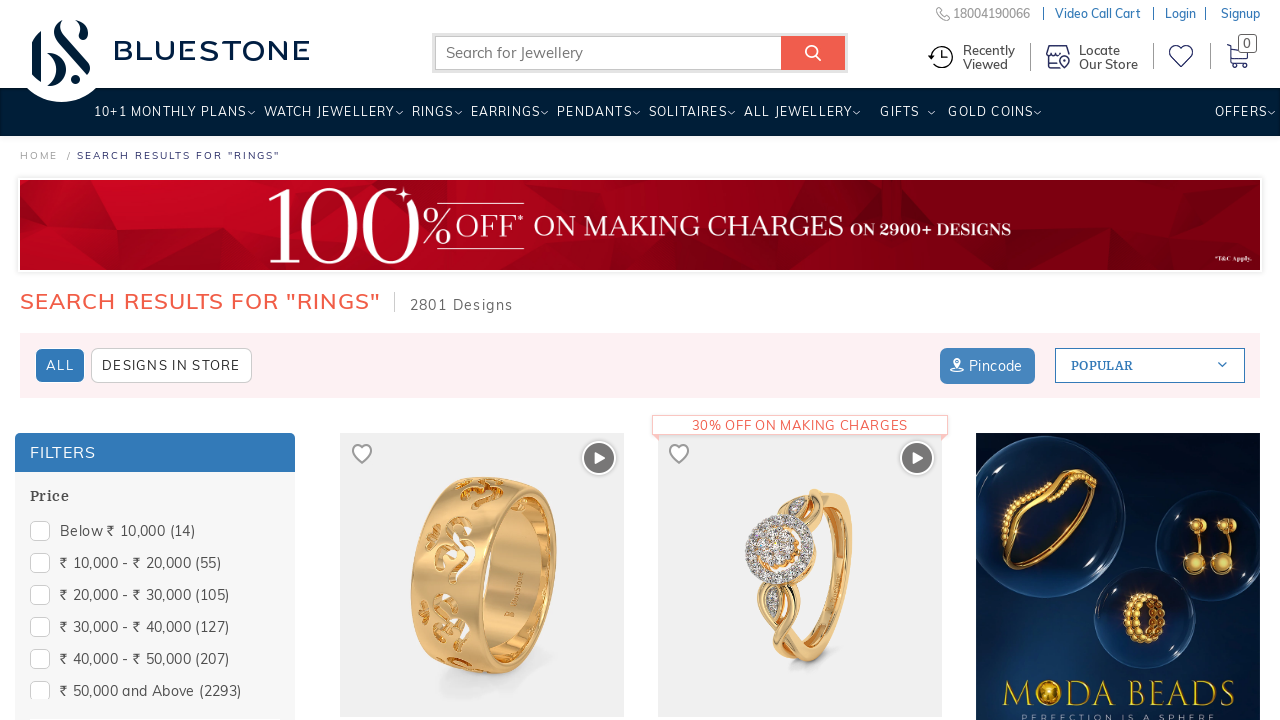

Gender filter section loaded
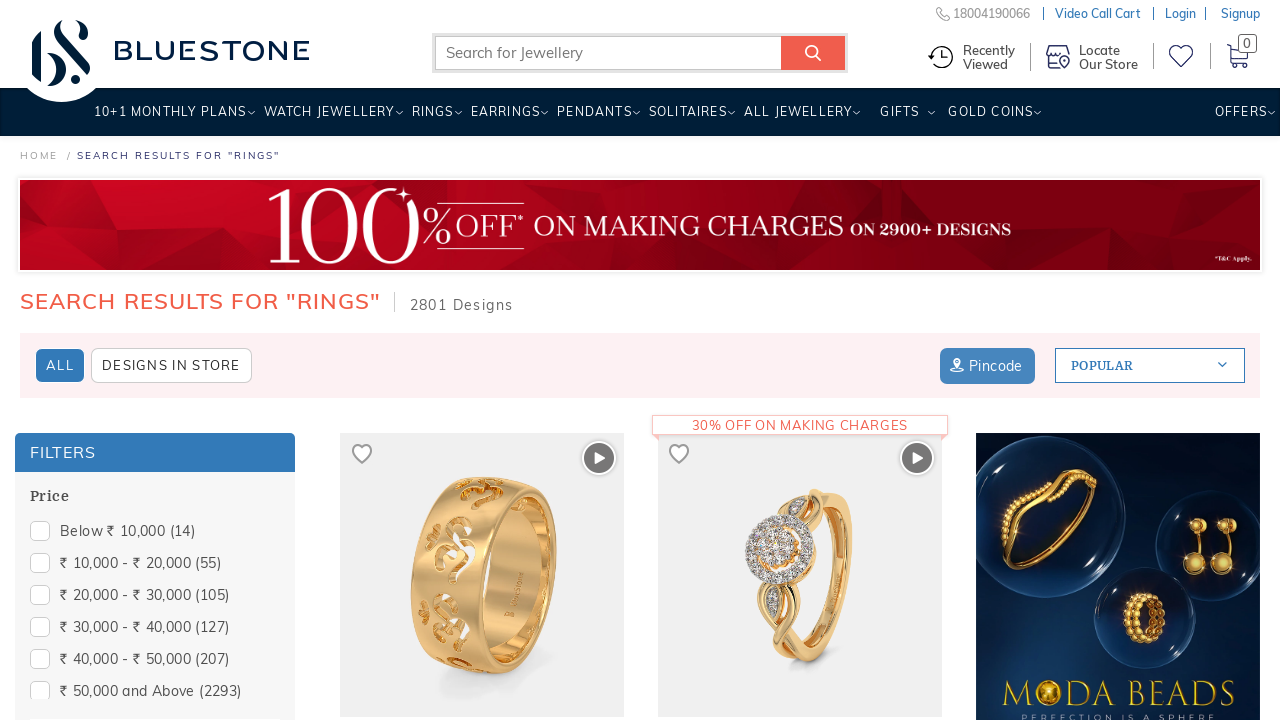

Hovered over gender filter section at (155, 646) on section#Gender-form
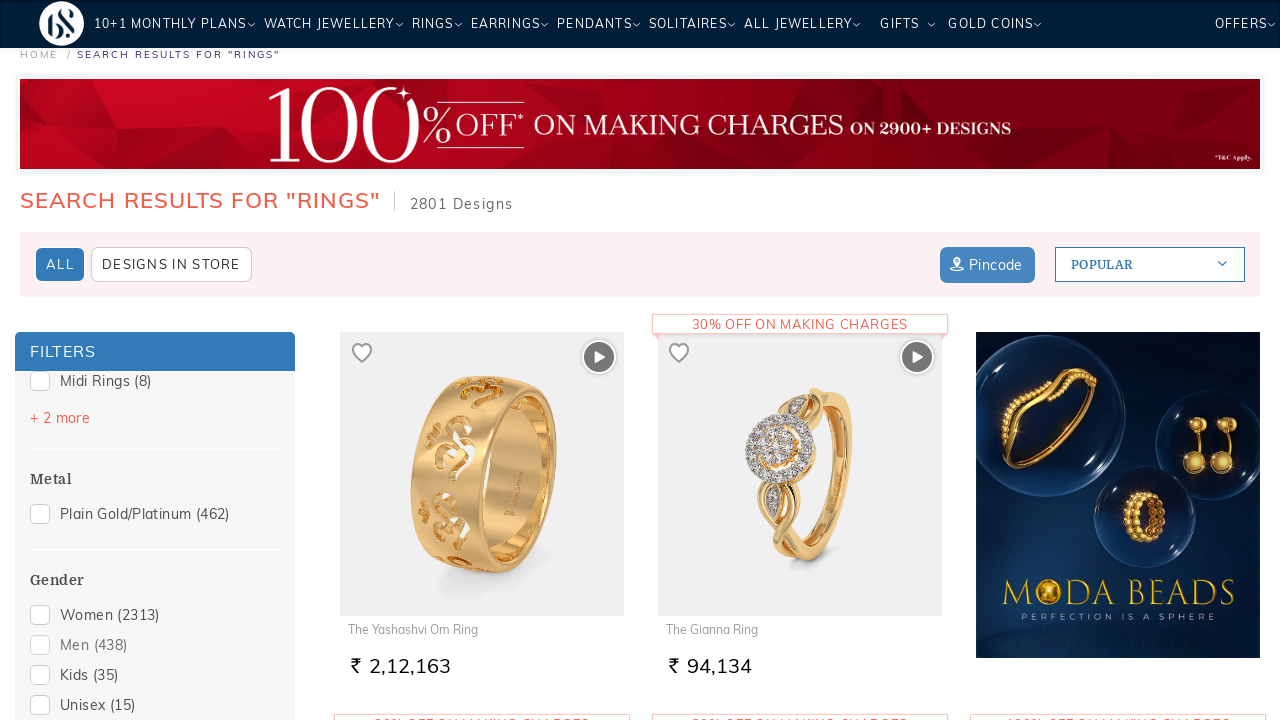

Clicked on Women gender filter option at (155, 615) on section#Gender-form span:has-text('Women')
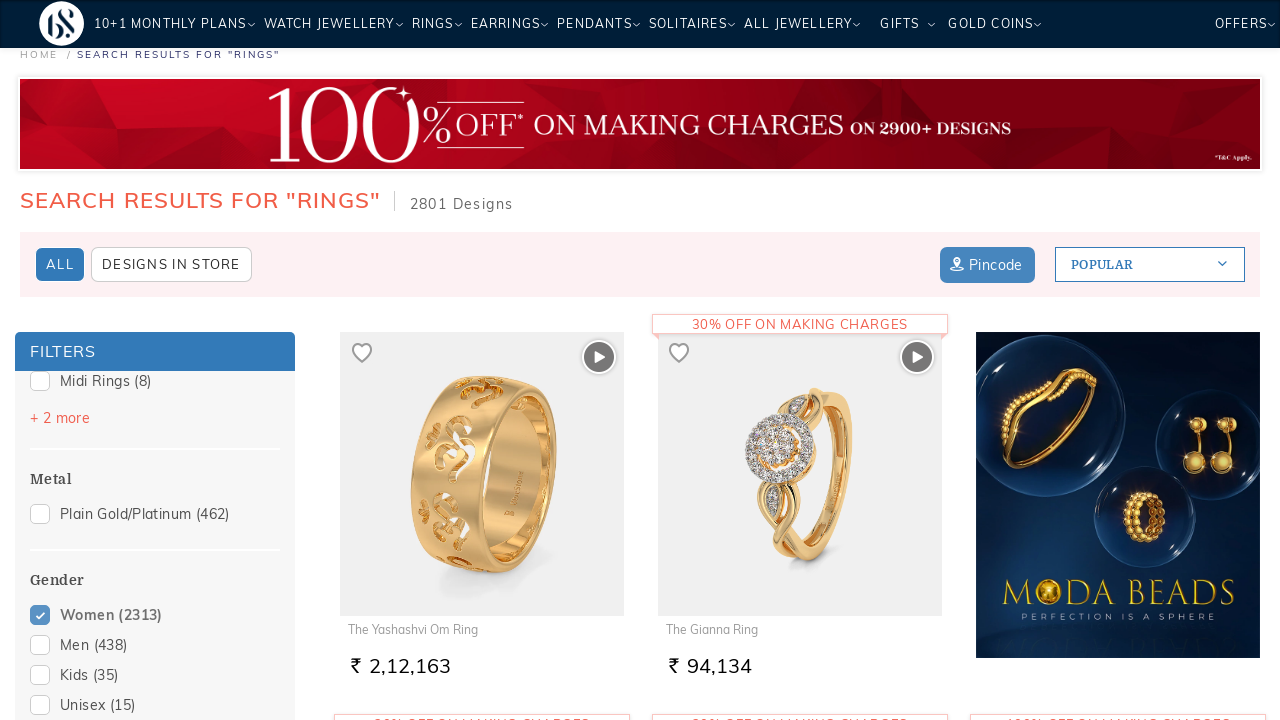

Filtered search results for Women's rings loaded
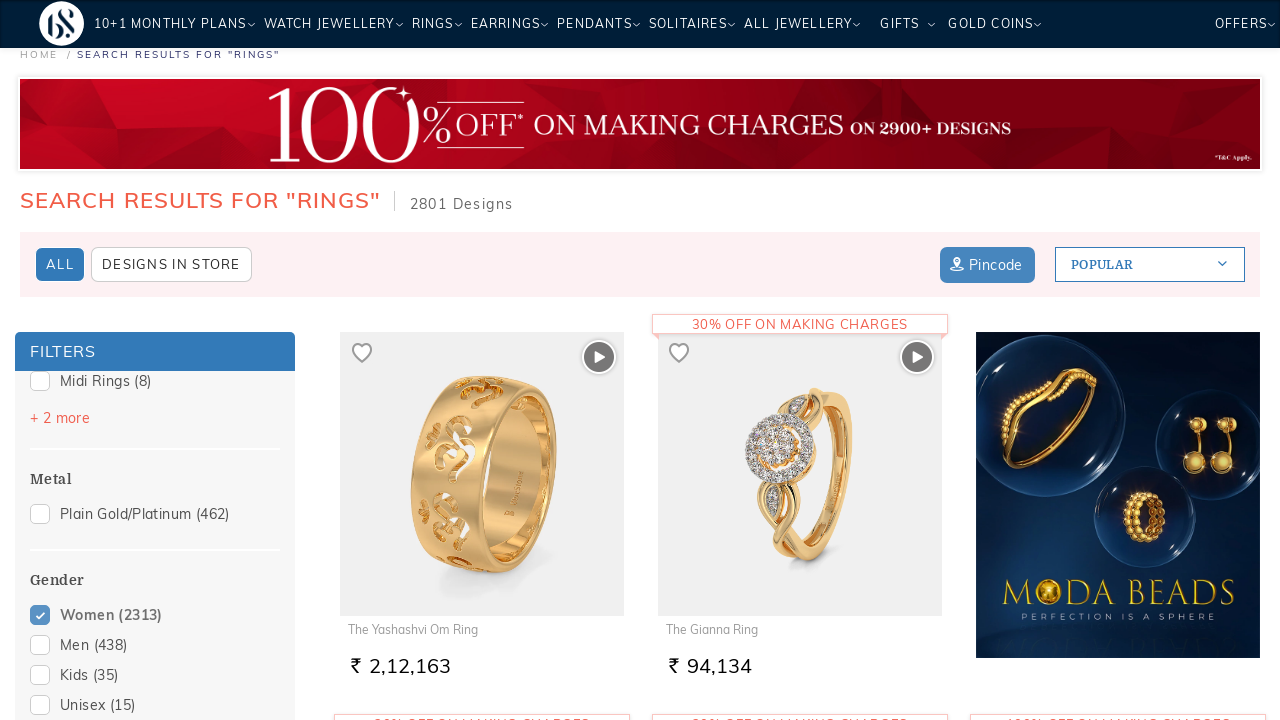

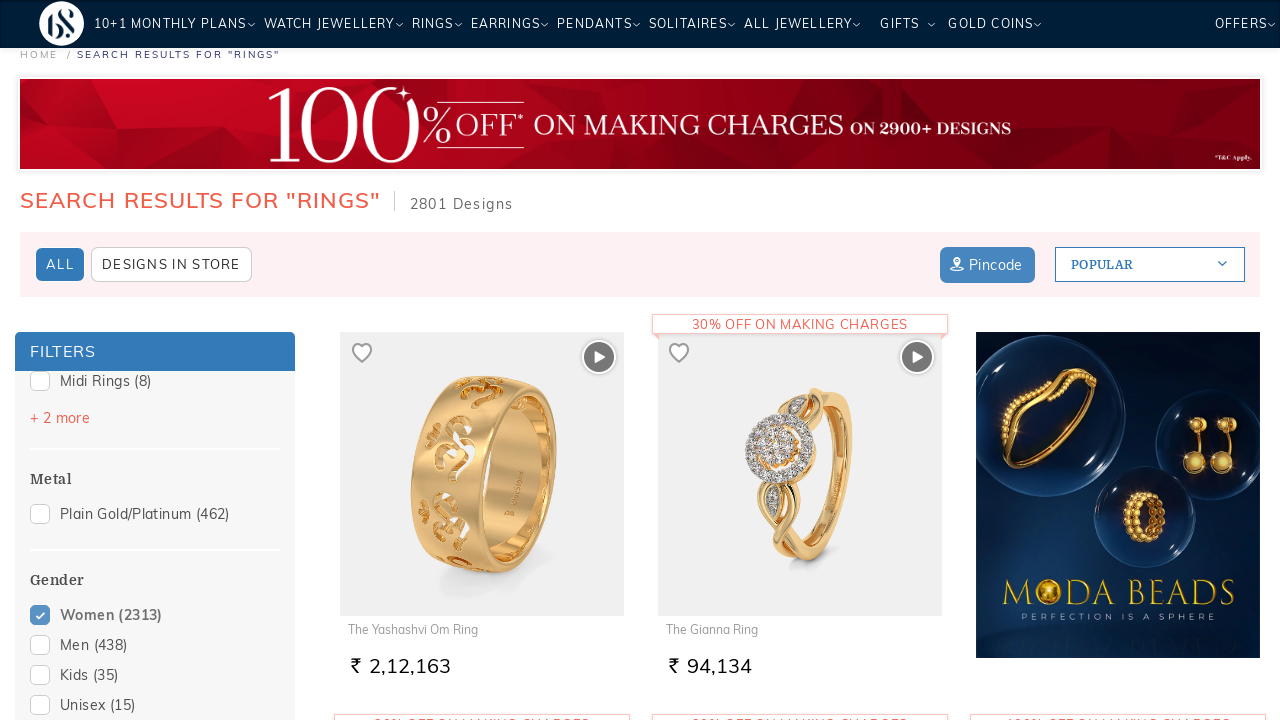